Tests registration form validation with mismatched email confirmation, verifying error message for email mismatch

Starting URL: https://alada.vn/tai-khoan/dang-ky.html

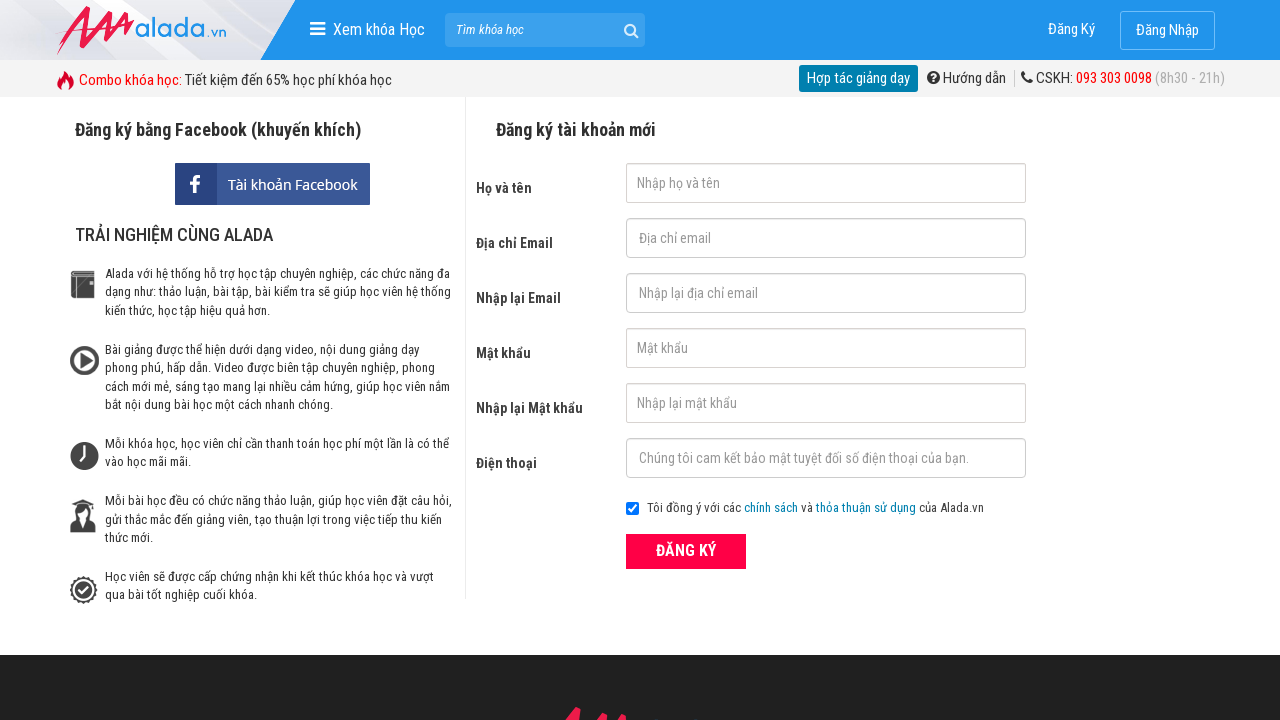

Reloaded registration page to clear form
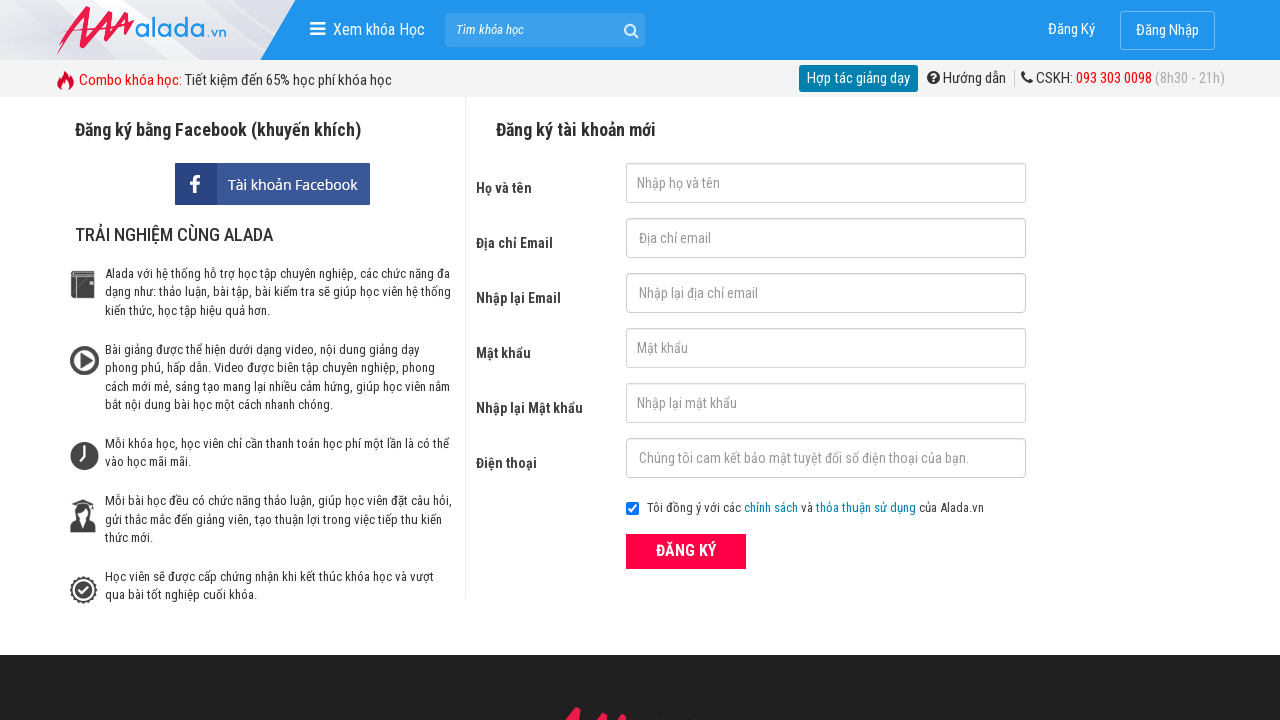

Filled first name field with 'Tuyet' on #txtFirstname
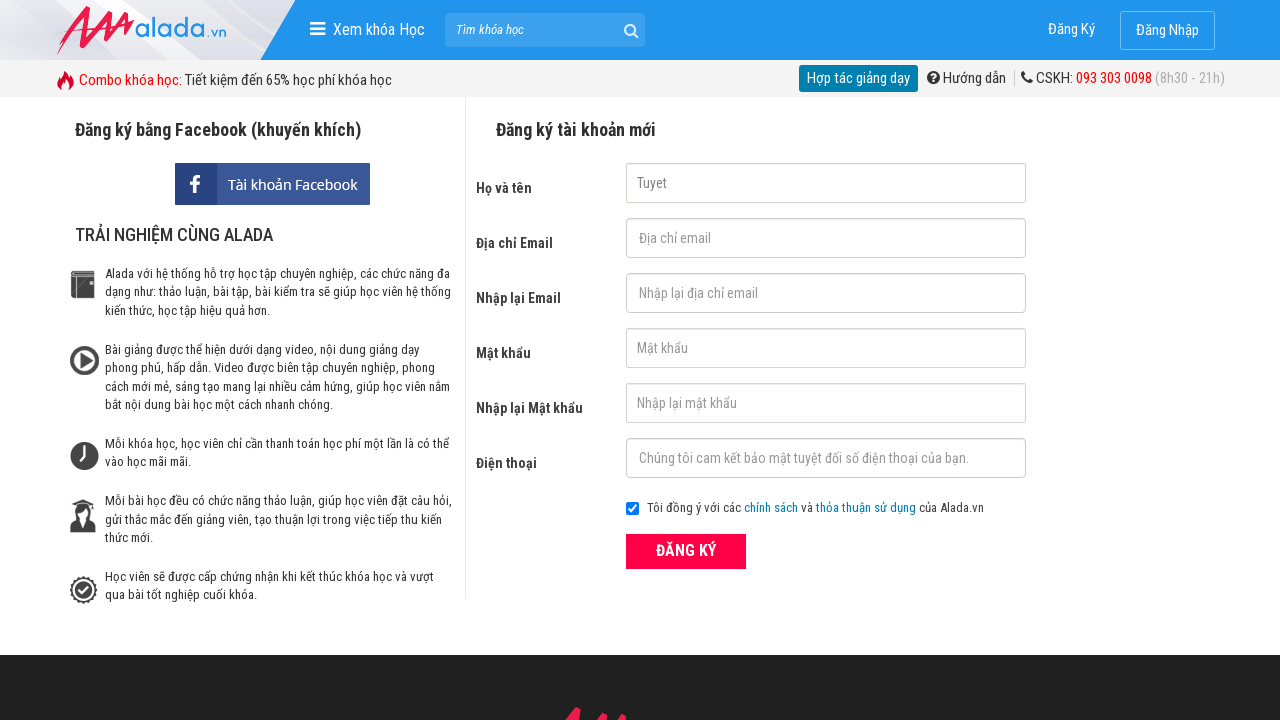

Filled email field with 'tuyet@gmail.com' on #txtEmail
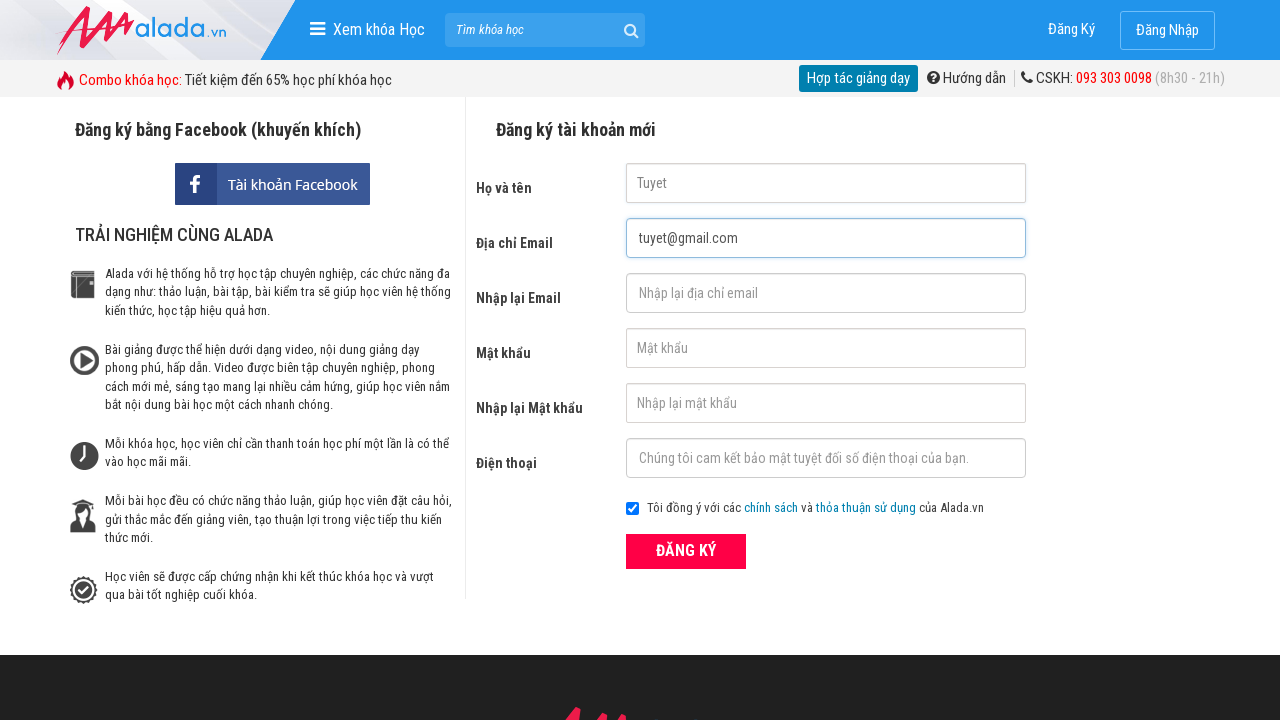

Filled confirm email field with mismatched email 'tuyet123@gmail.com' on #txtCEmail
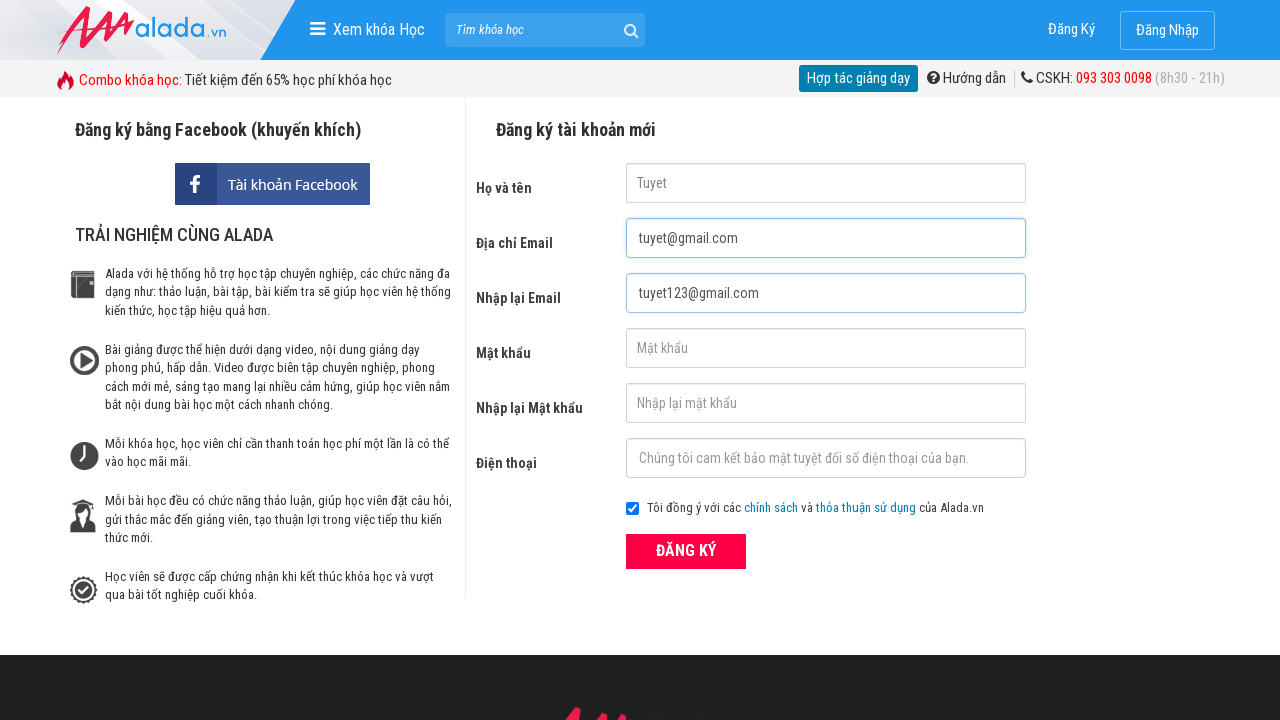

Filled password field with 'Teo123456' on #txtPassword
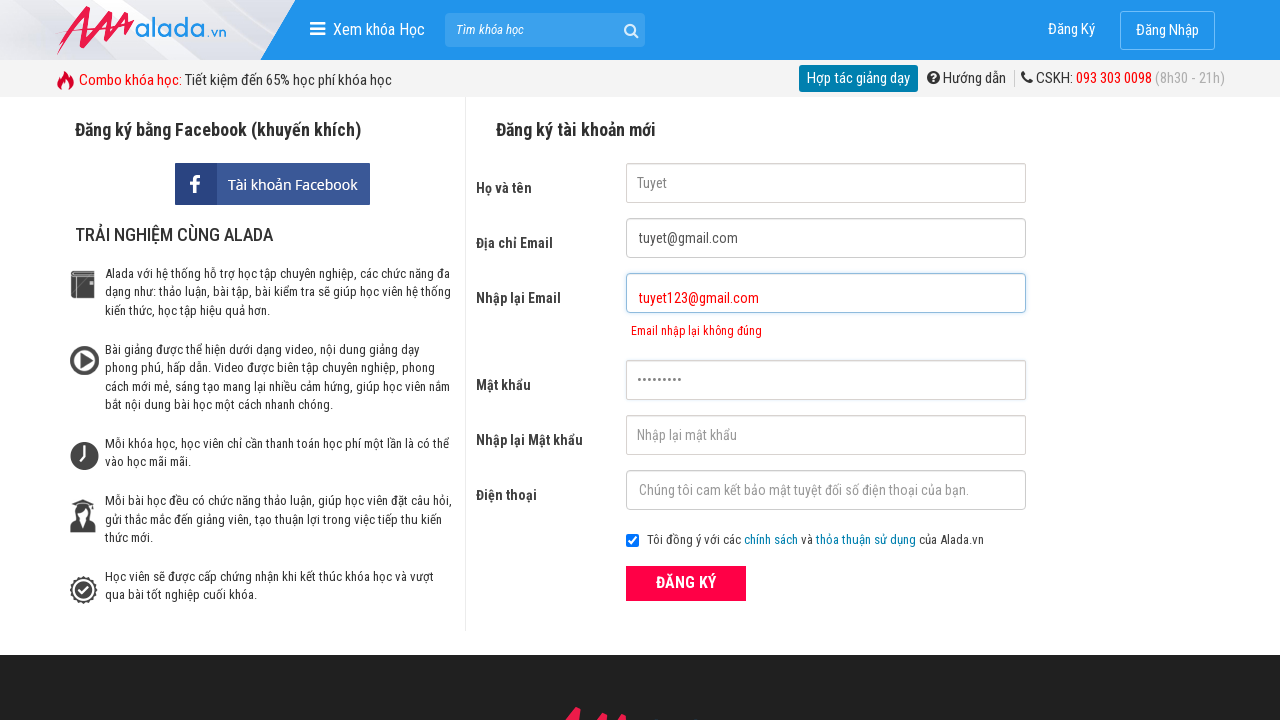

Filled confirm password field with 'Teo123456' on #txtCPassword
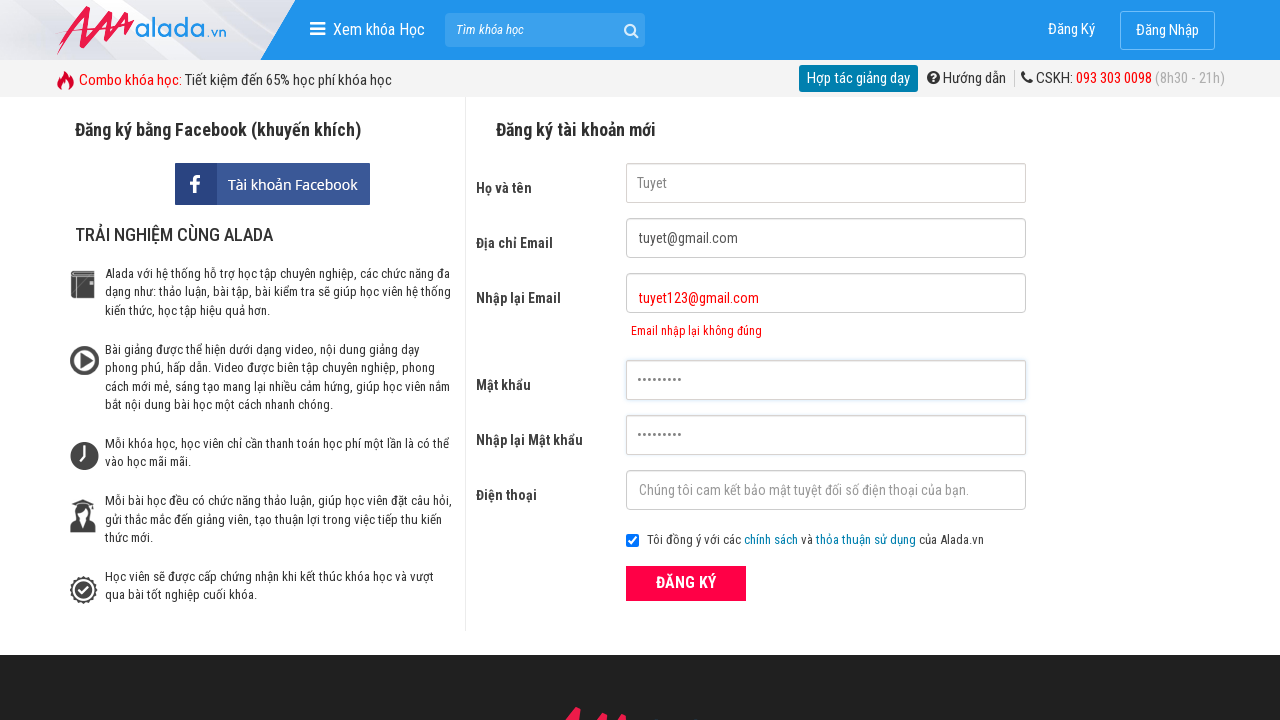

Filled phone field with '0985312877' on #txtPhone
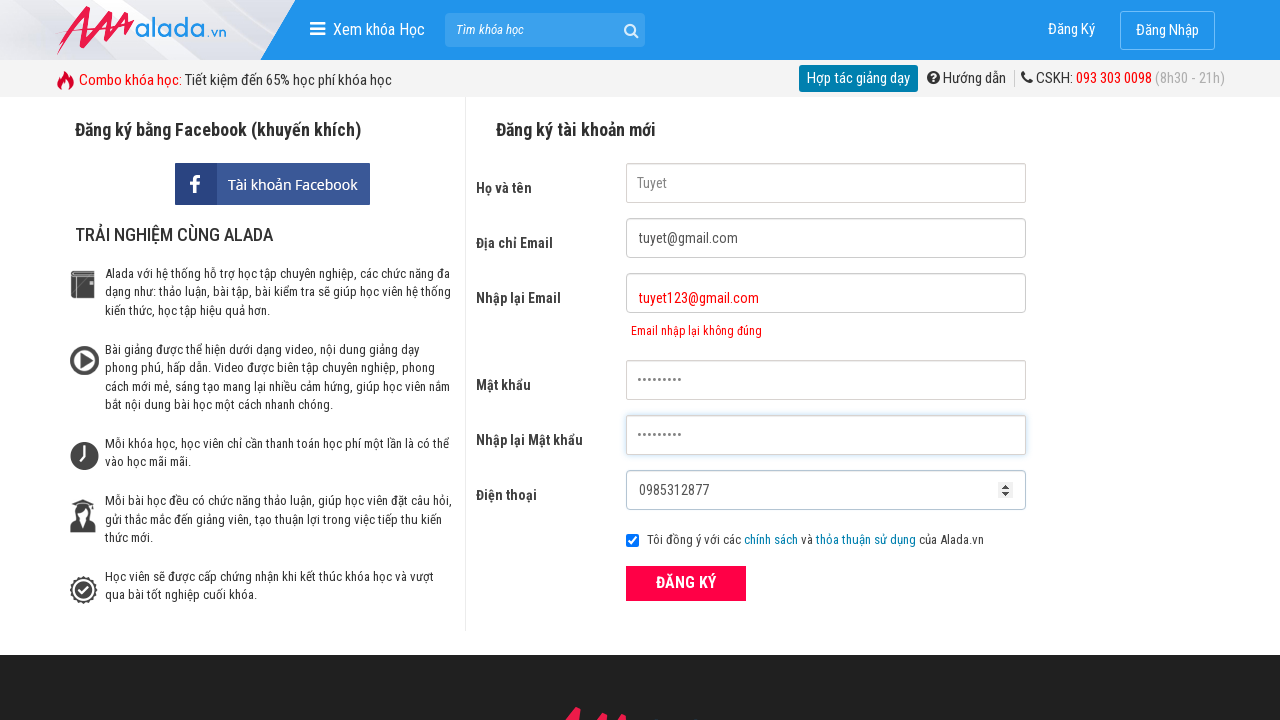

Clicked submit button to attempt registration at (686, 583) on button[type='submit']
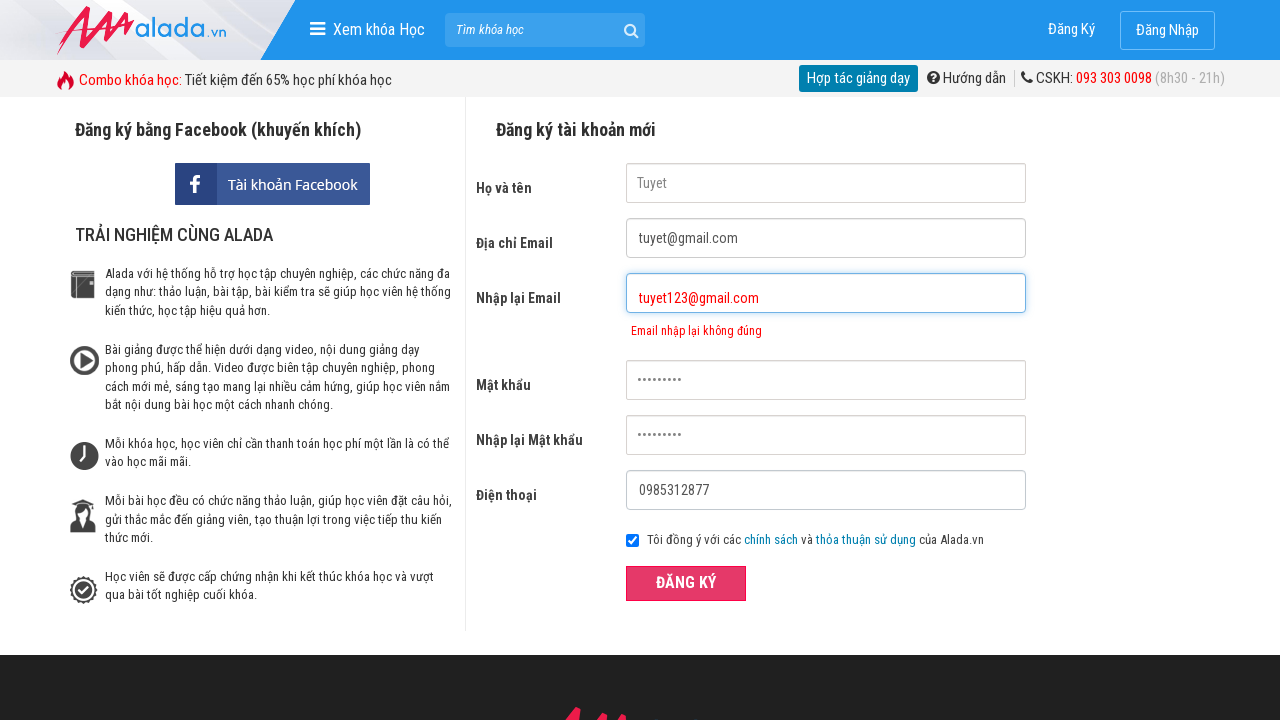

Email mismatch error message appeared for confirm email field
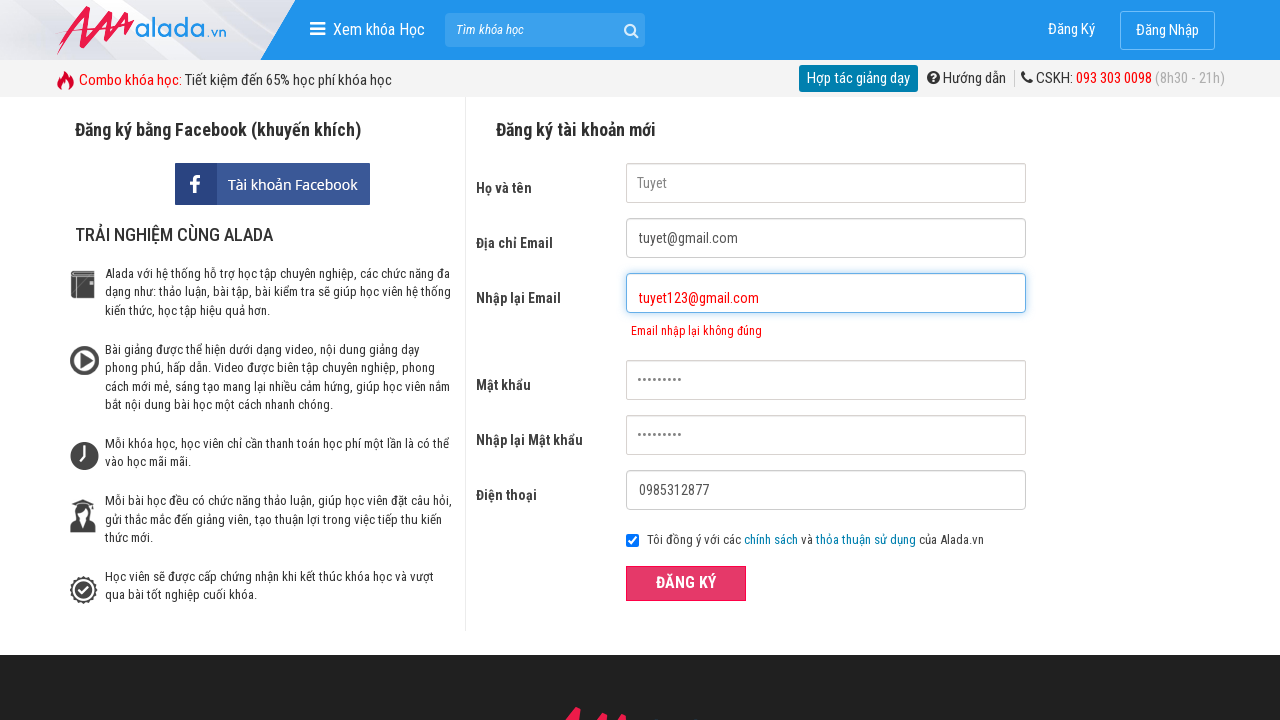

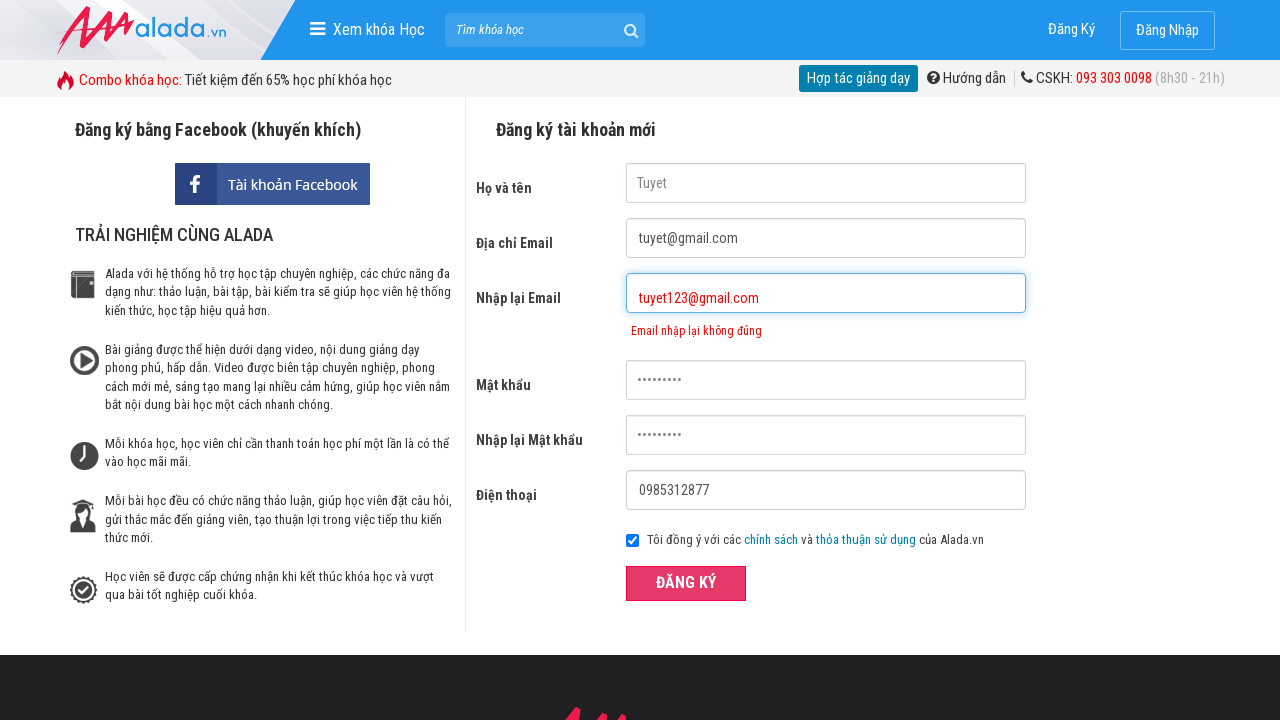